Tests navigation through a web table demo application by clicking on the Dynamic Web Table link and then clicking on an action link (appears to be a delete action based on the red styling).

Starting URL: https://demoapps.qspiders.com/ui/table?scenario=1

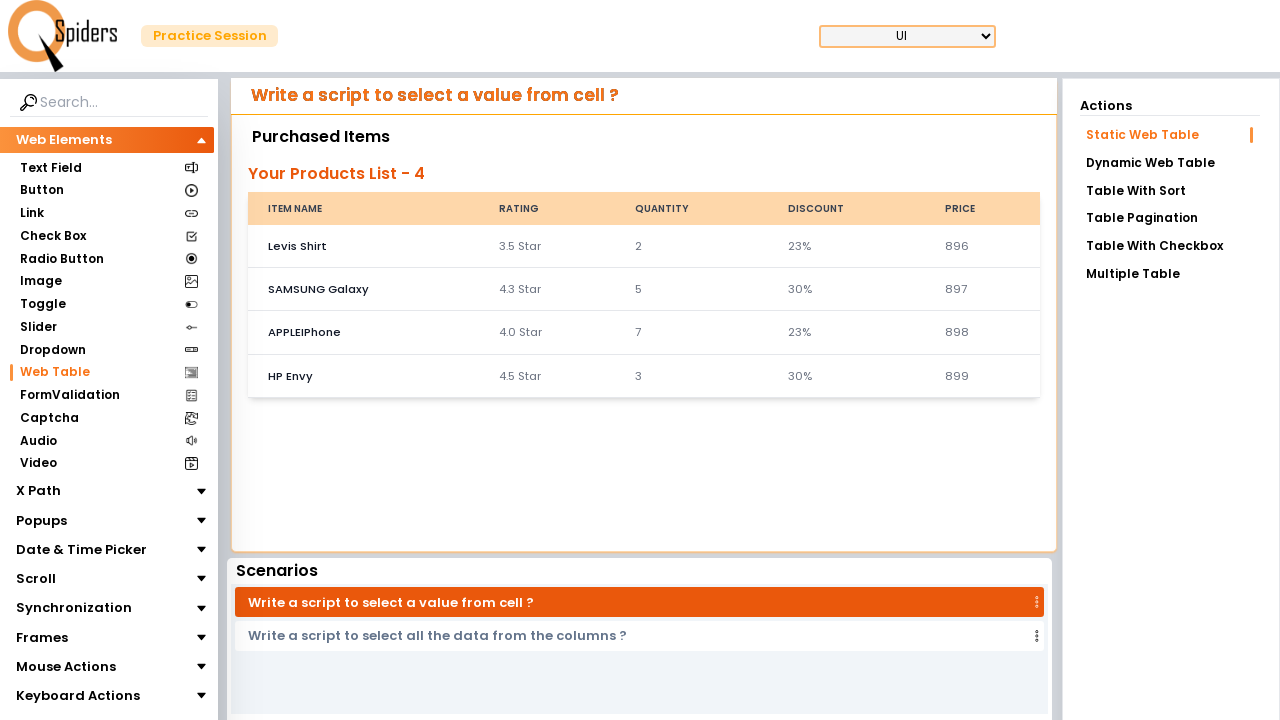

Waited for Dynamic Web Table link to be visible
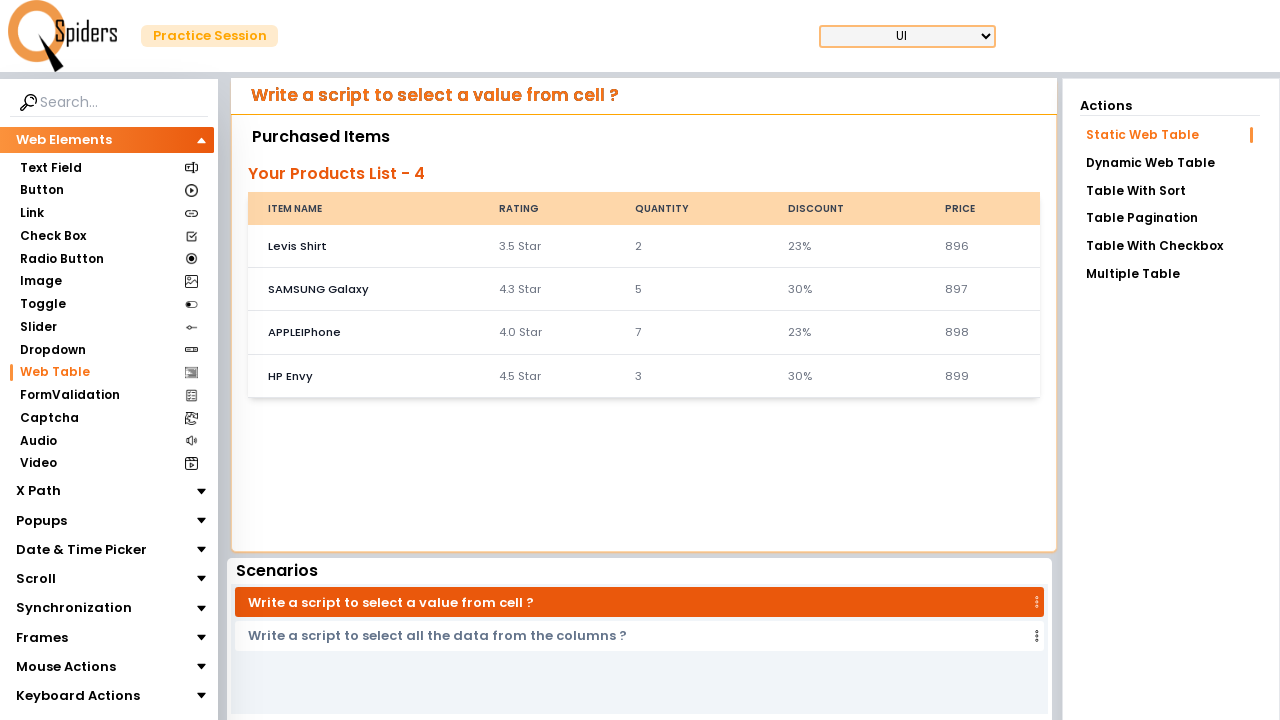

Clicked on Dynamic Web Table link at (1170, 163) on a:has-text('Dynamic Web Table')
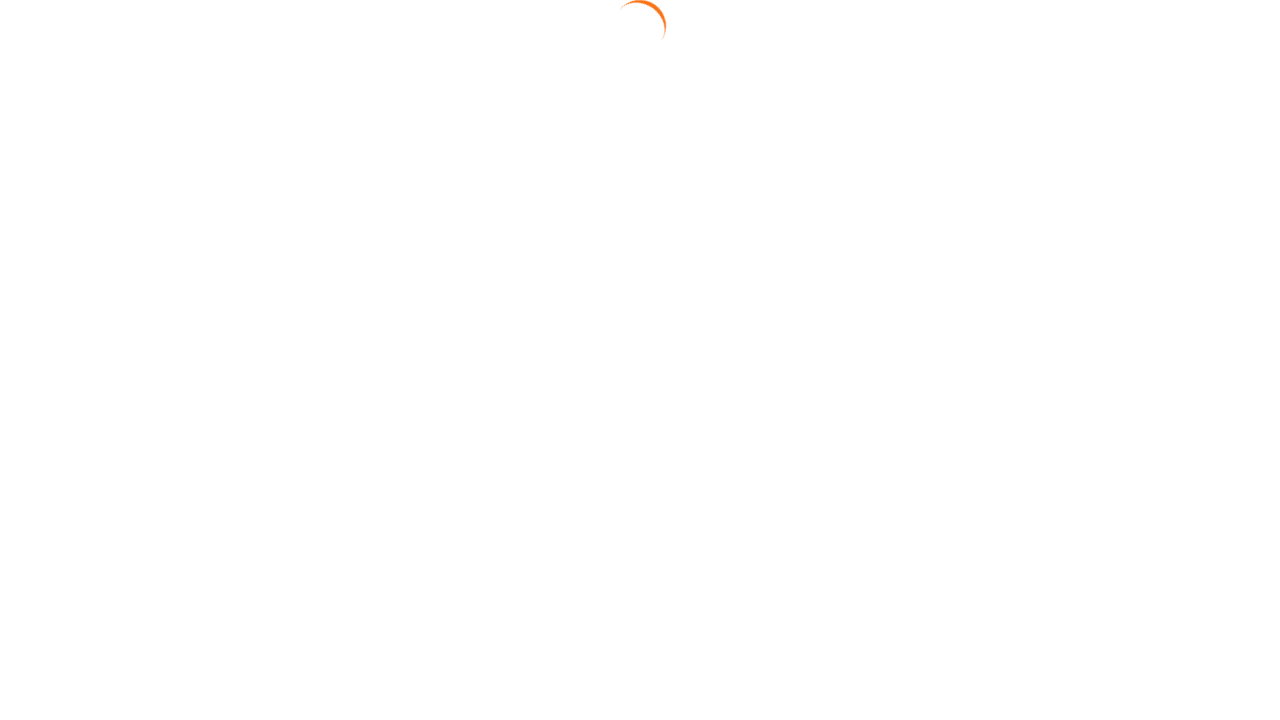

Waited 2 seconds for dynamic table page to load
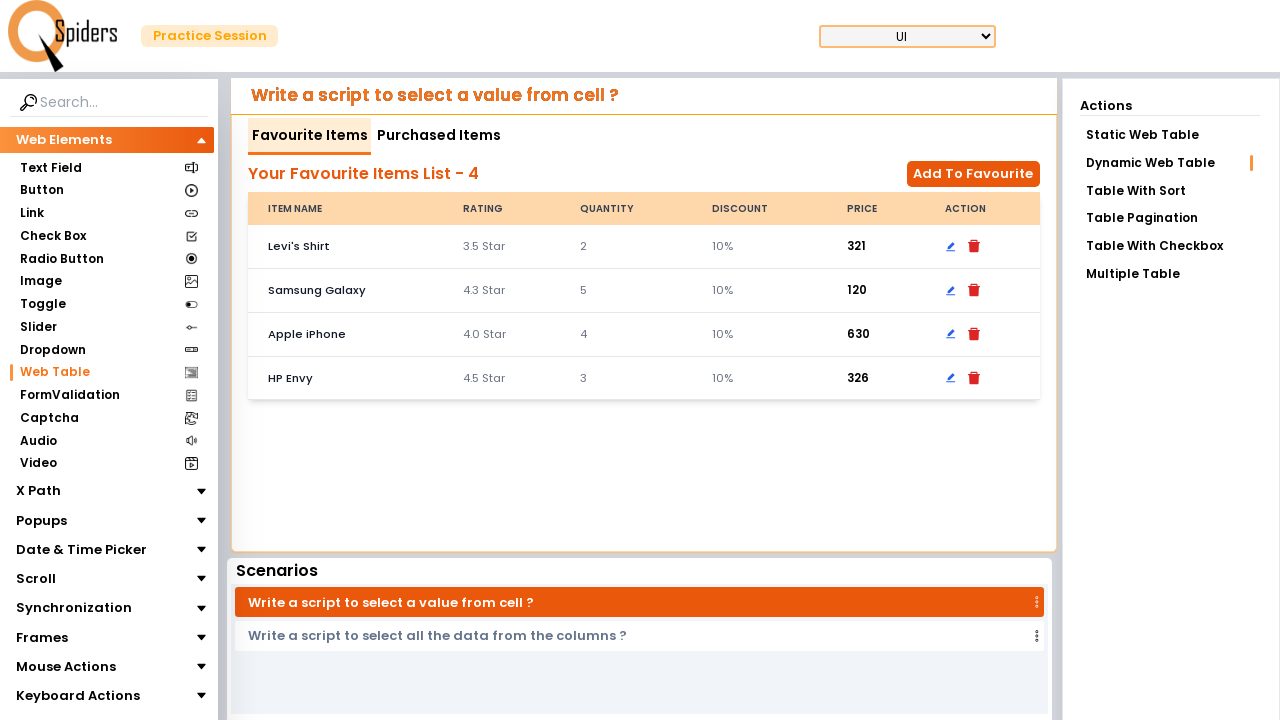

Waited for red action link to be visible
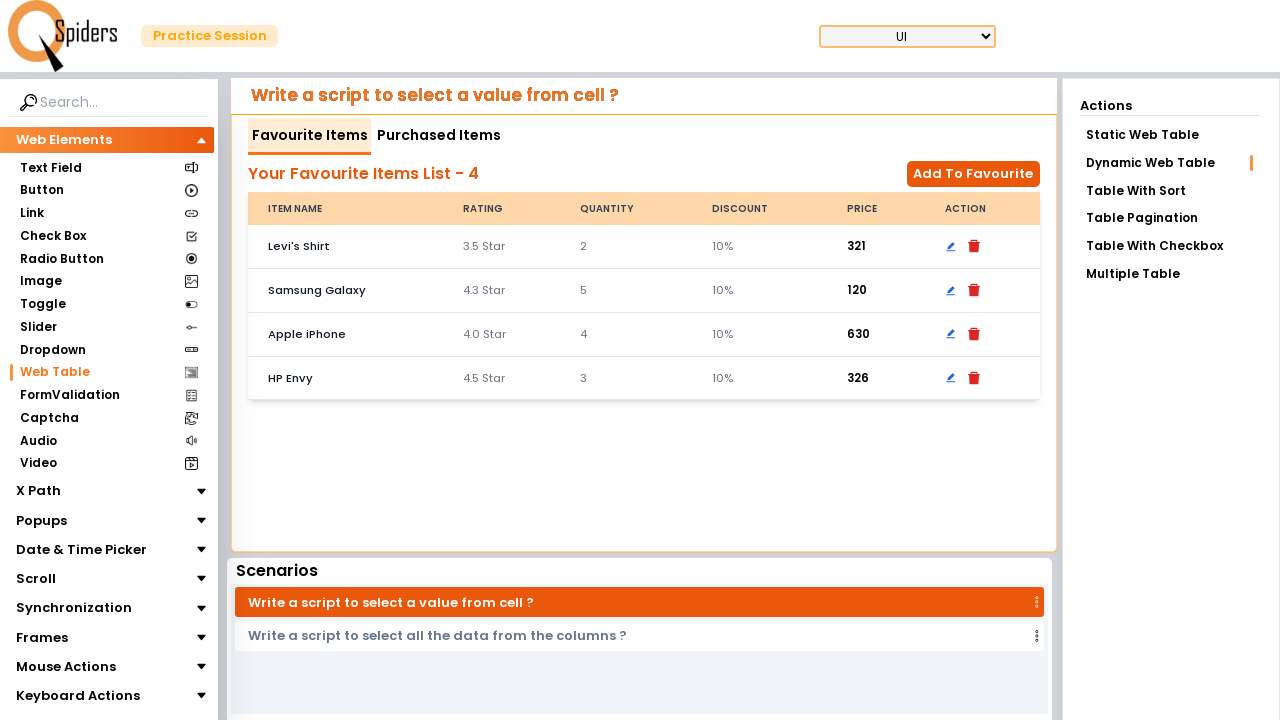

Clicked on red action link (delete/edit action) at (974, 246) on a.font-medium.text-red-600
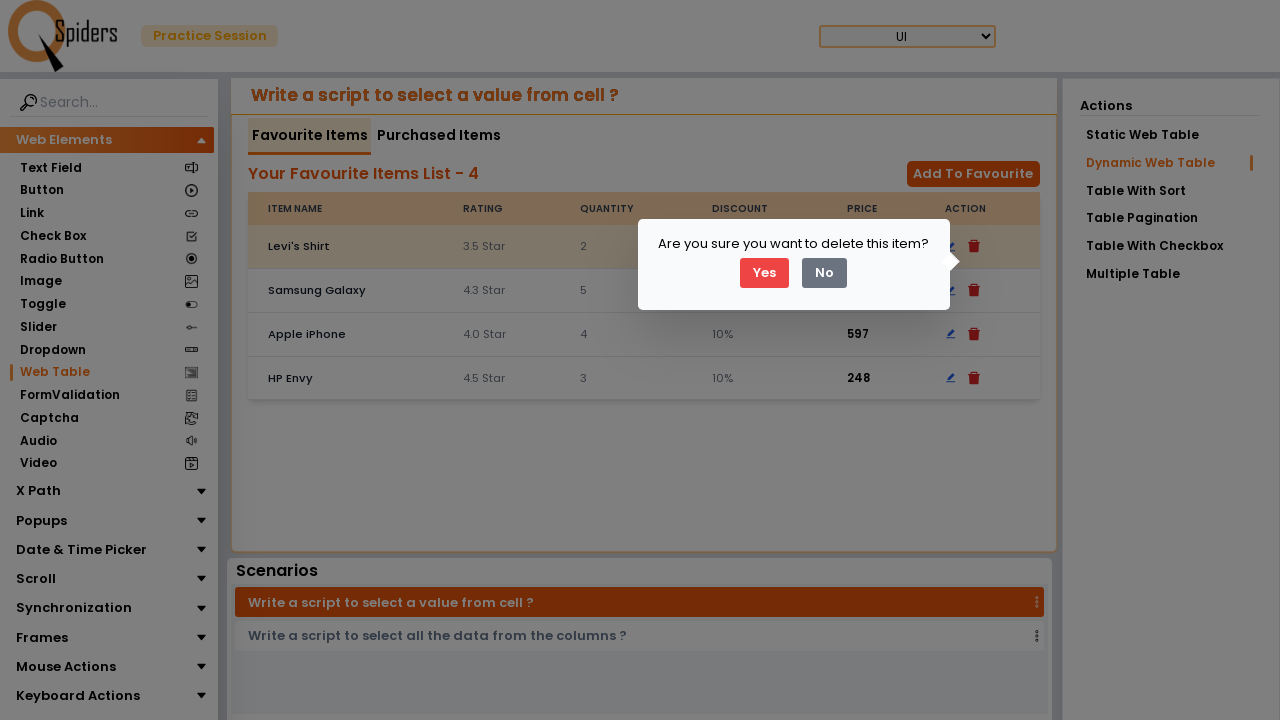

Waited 2 seconds for action to complete
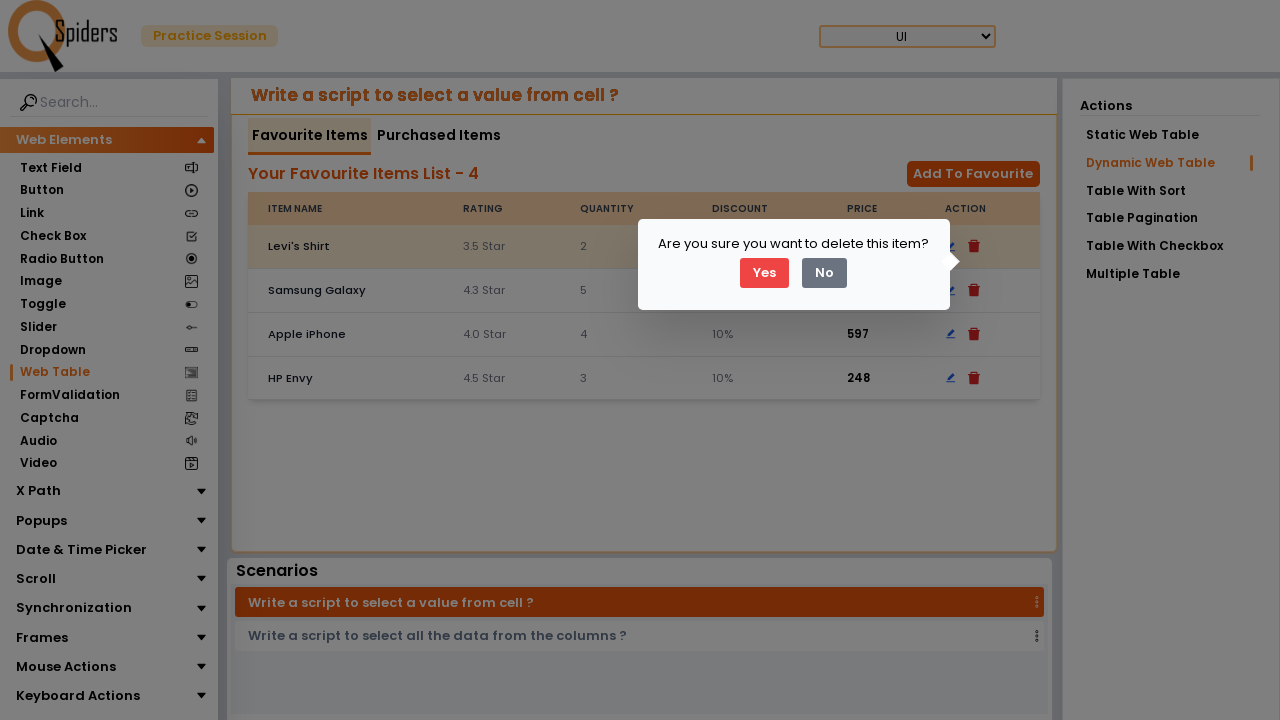

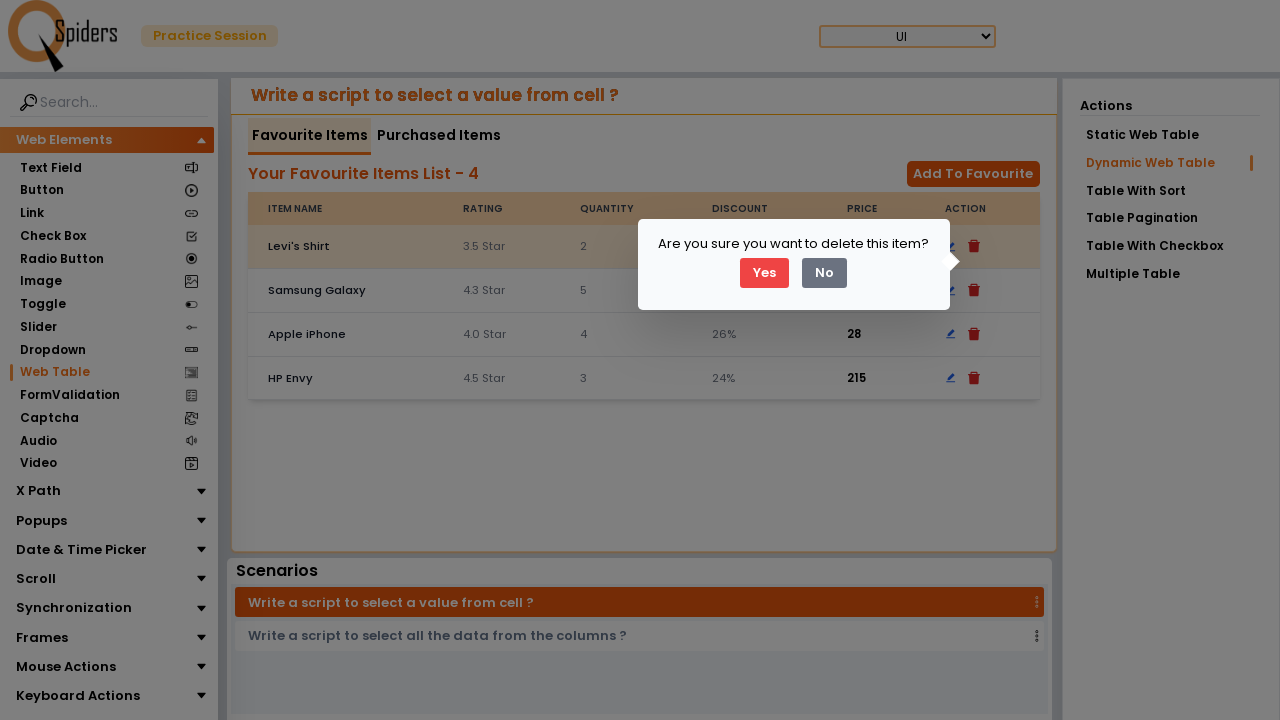